Tests an editable dropdown with search functionality by typing and selecting "Belarus"

Starting URL: https://react.semantic-ui.com/maximize/dropdown-example-search-selection/

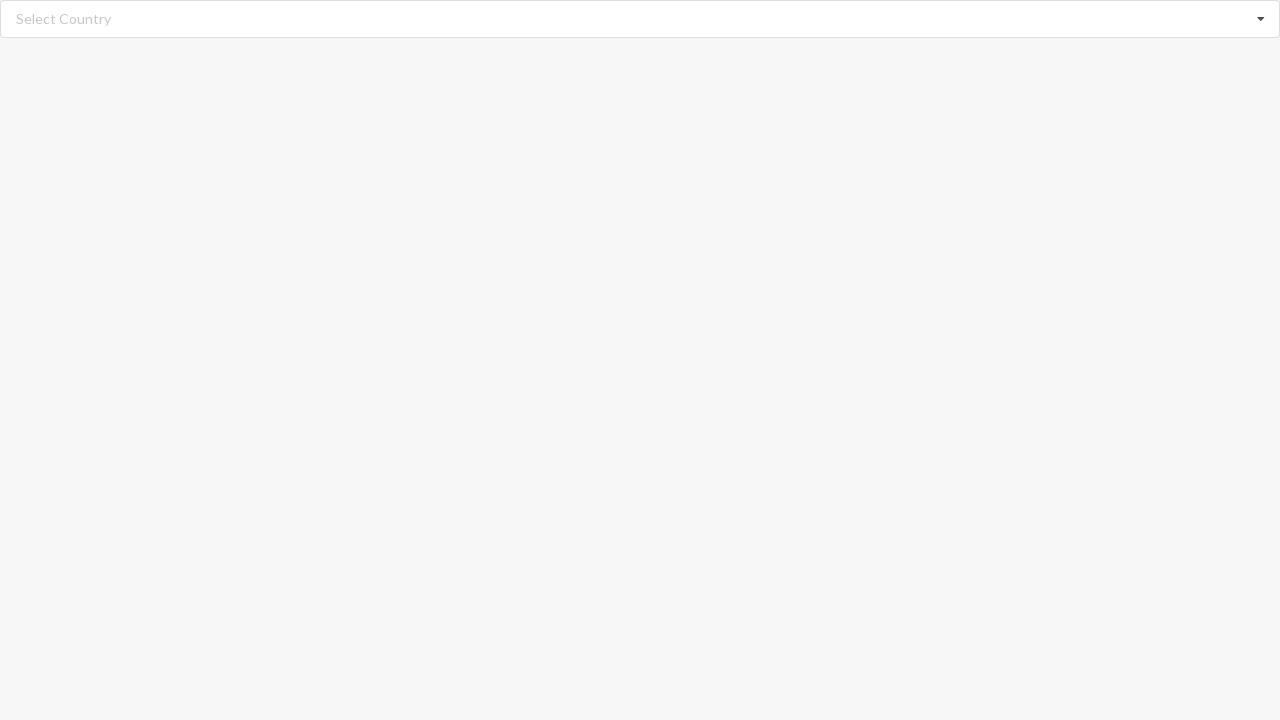

Cleared the search input field on input.search
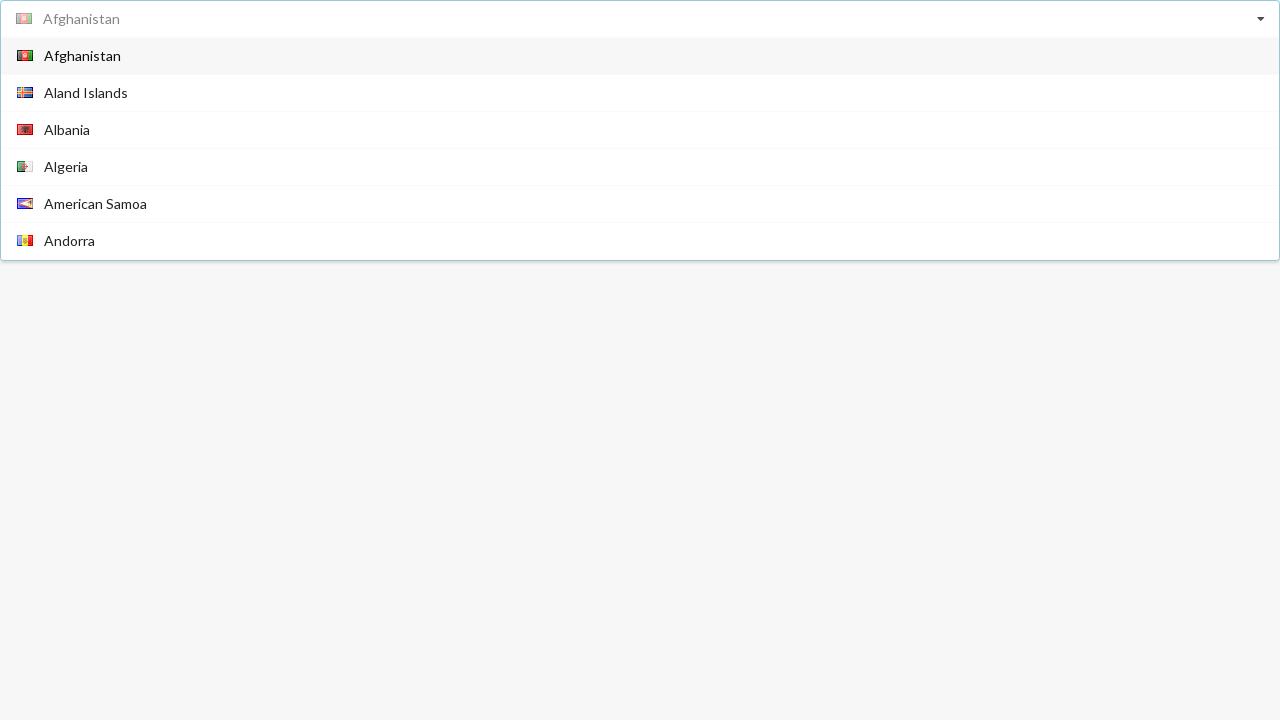

Typed 'Belarus' into the search input field on input.search
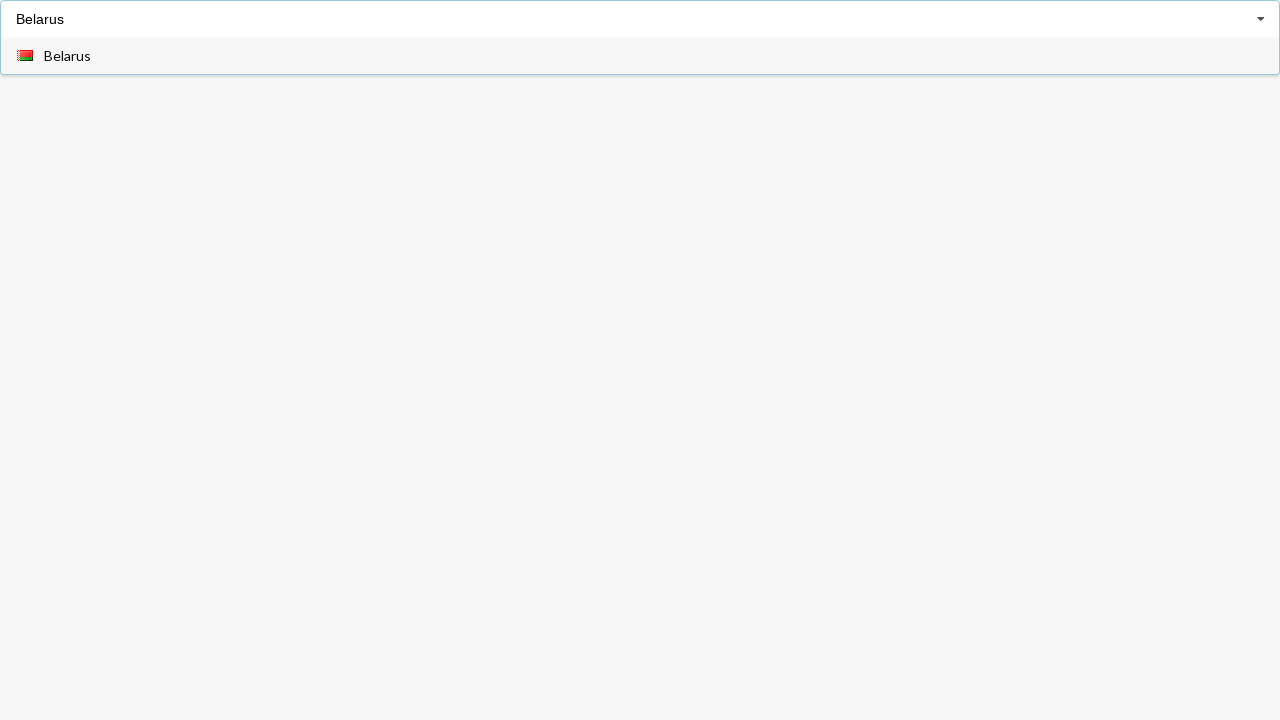

Waited for dropdown items to load
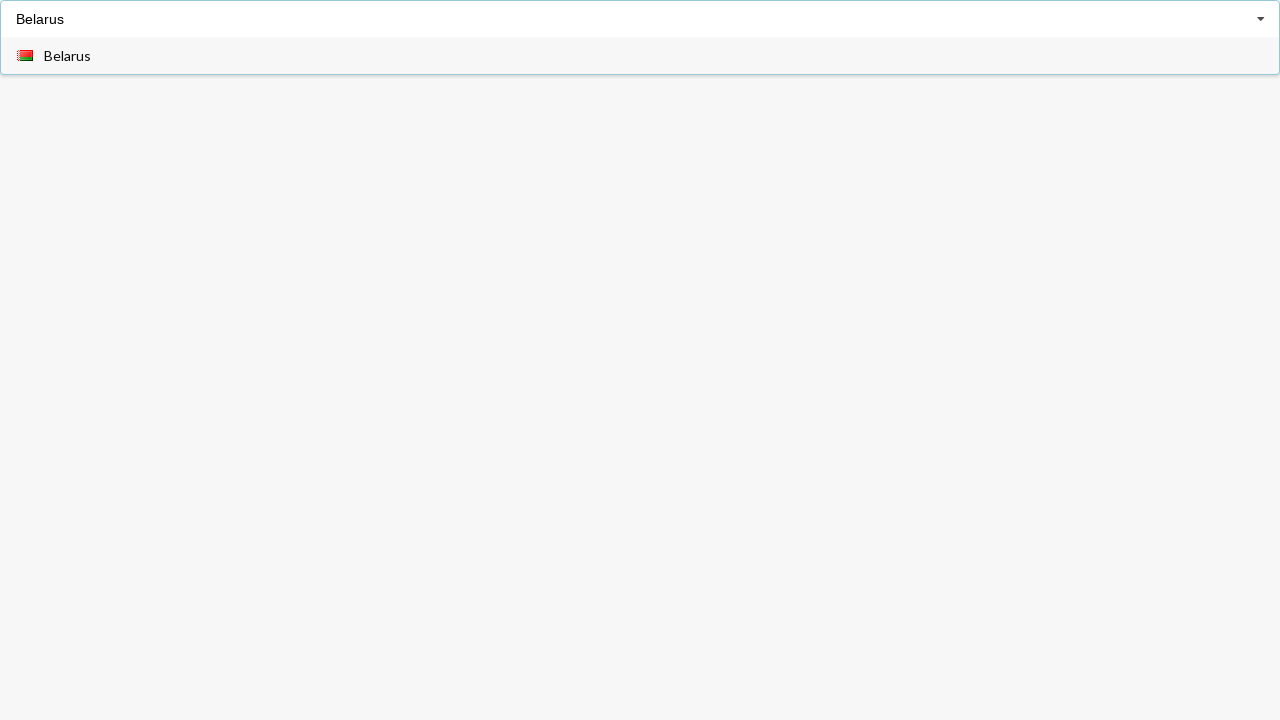

Located all dropdown item spans
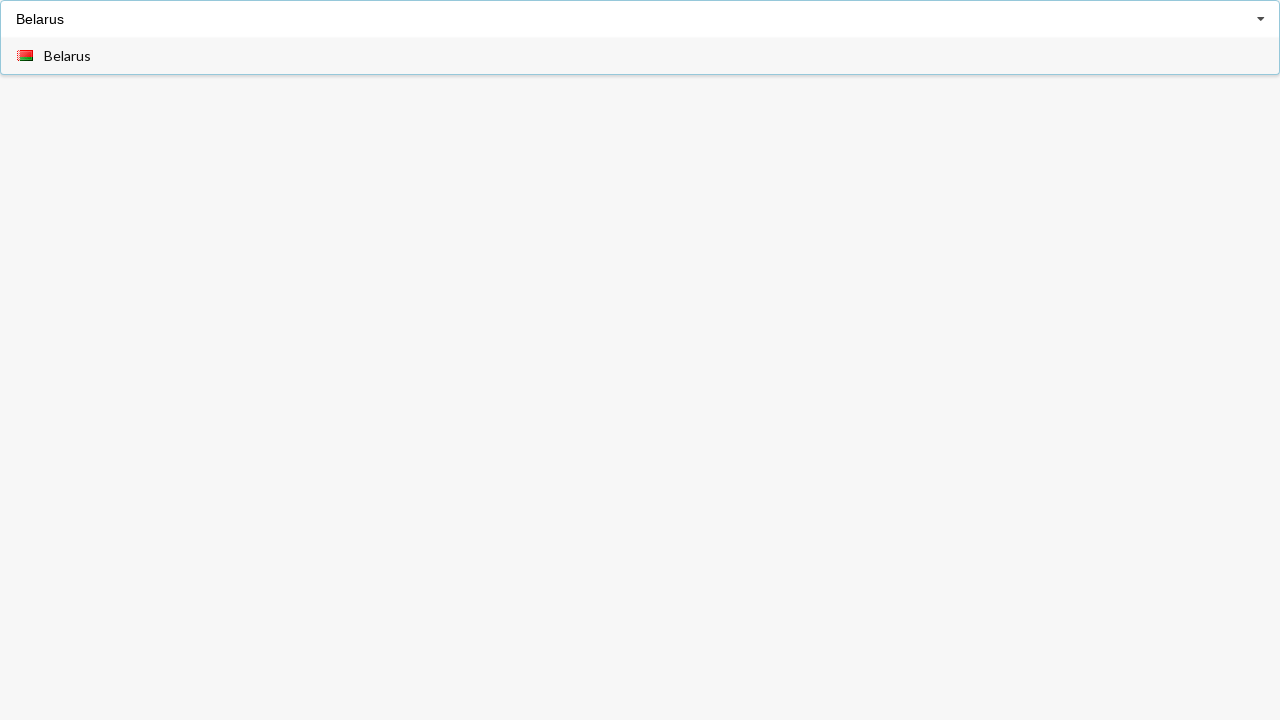

Clicked on 'Belarus' option in the dropdown
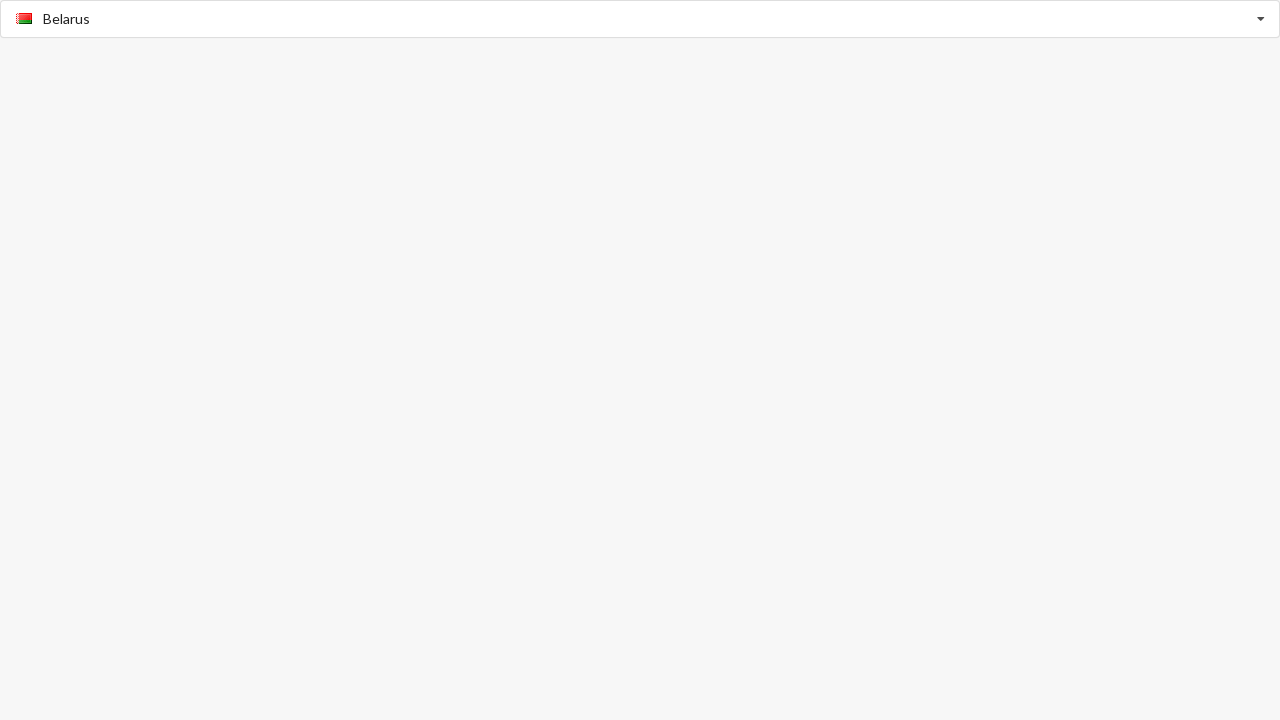

Verified that 'Belarus' was successfully selected in the dropdown
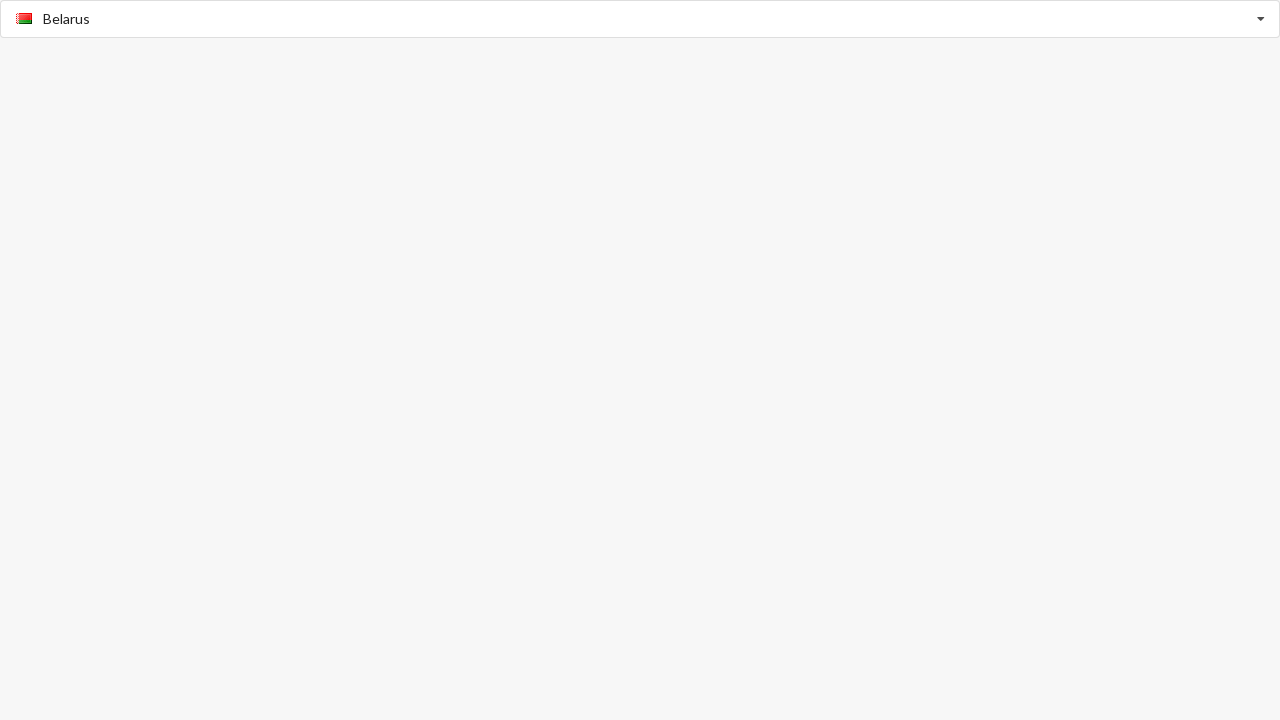

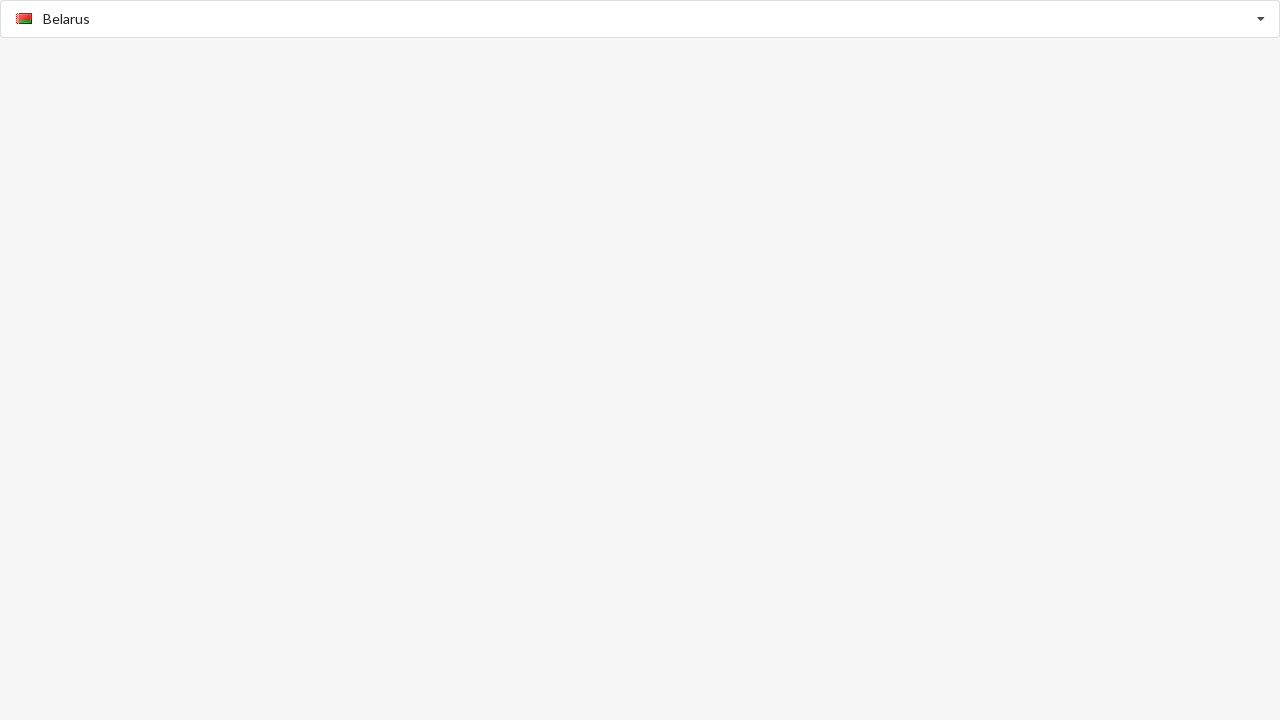